Tests browser navigation functionality by navigating to Trello, then testing back, forward, and refresh navigation

Starting URL: https://trello.com/

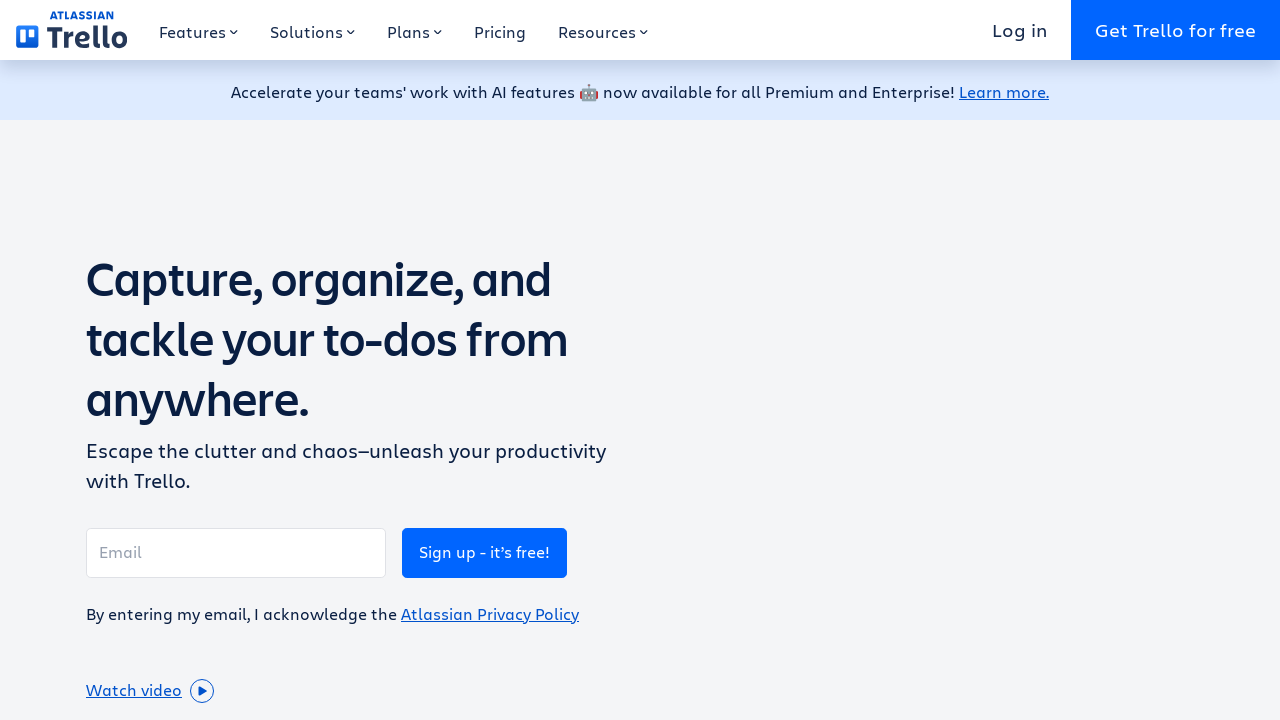

Navigated back from Trello
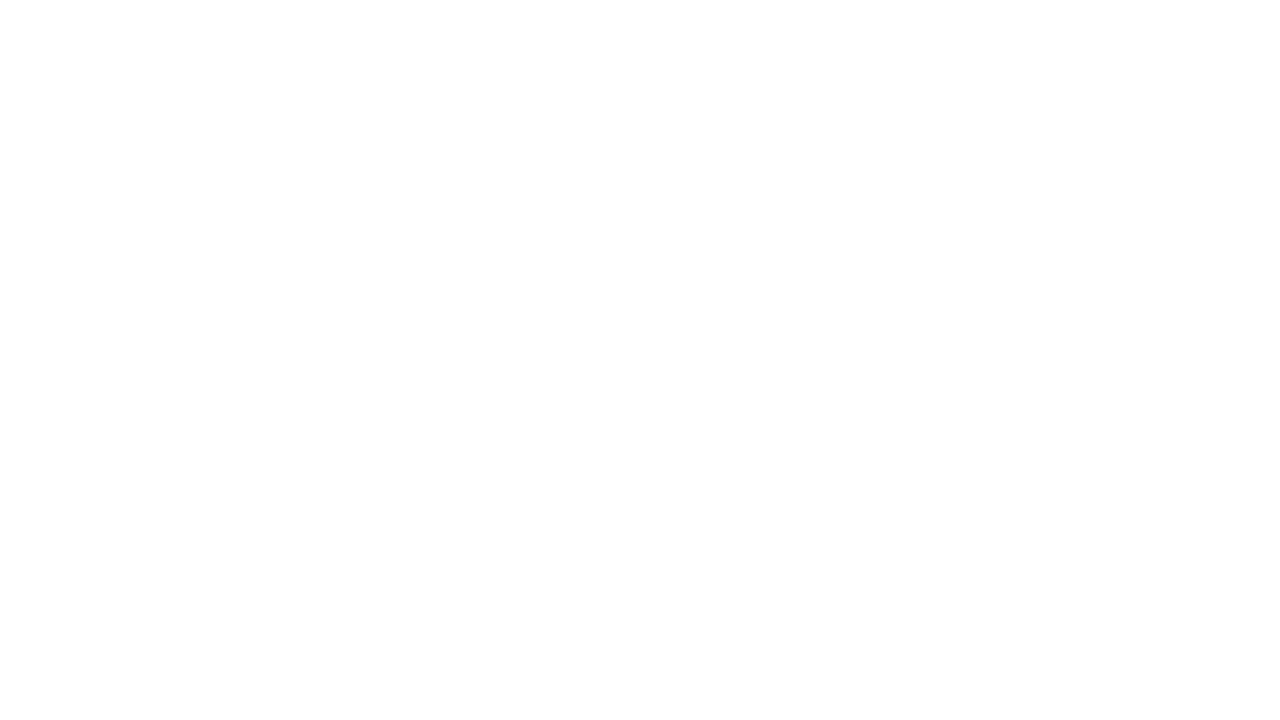

Navigated forward to return to Trello
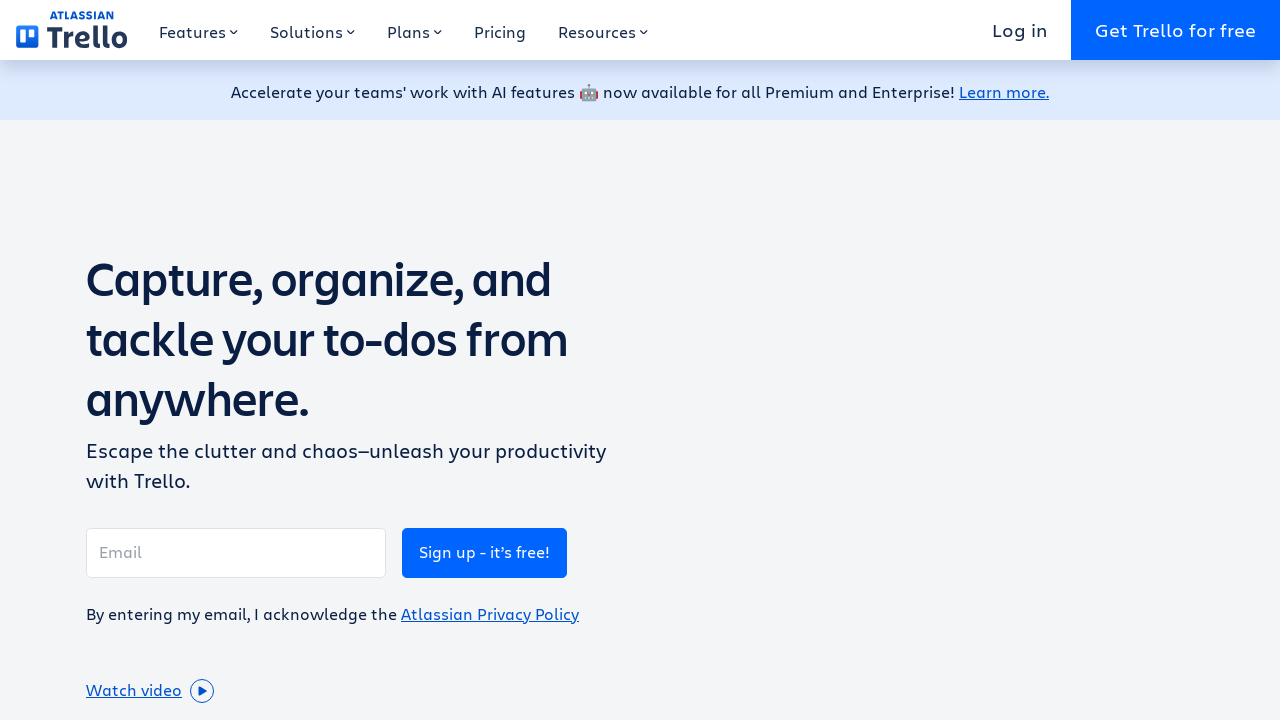

Refreshed the Trello page
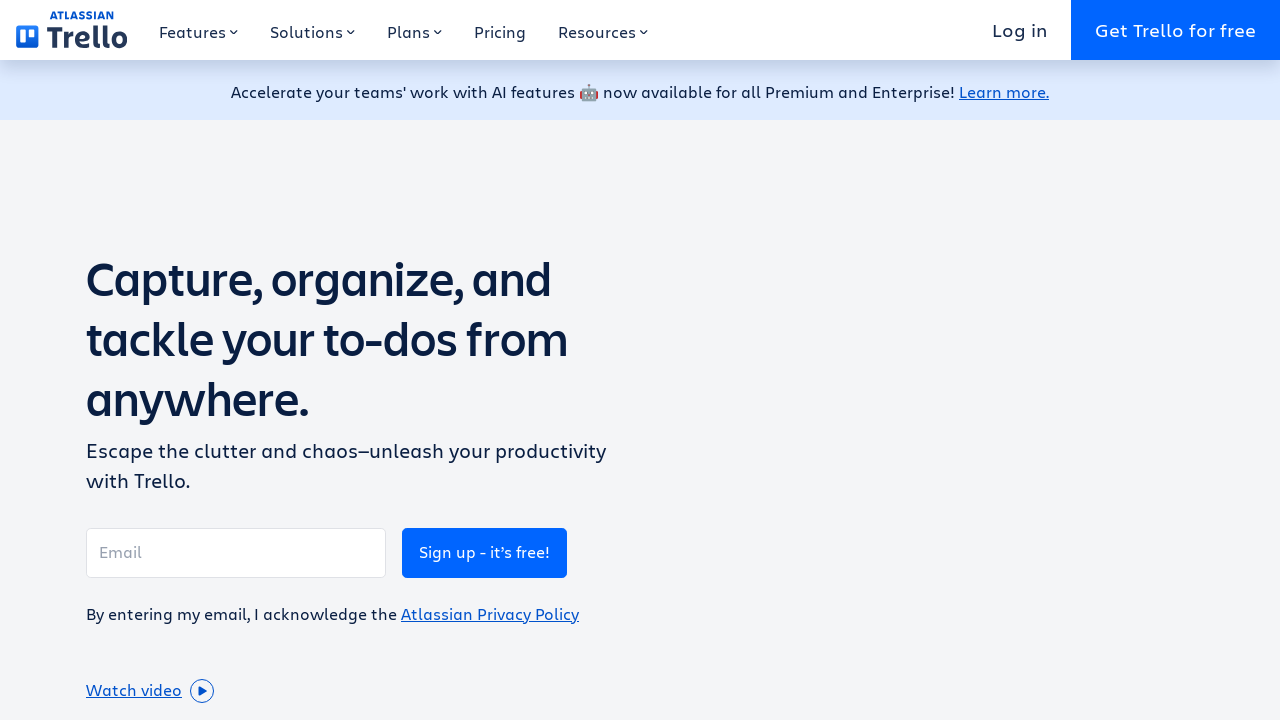

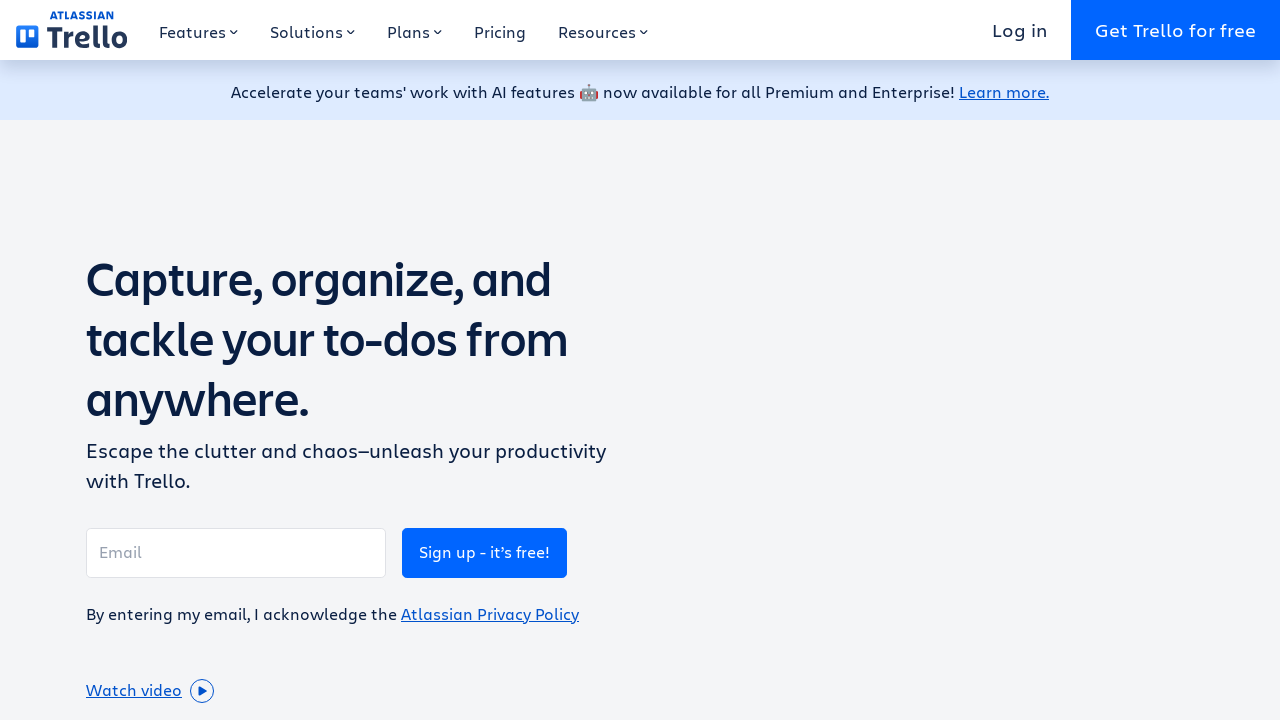